Navigates to a sample application page, fills out a form with first name and last name fields, and submits the form.

Starting URL: https://ultimateqa.com/sample-application-lifecycle-sprint-2/

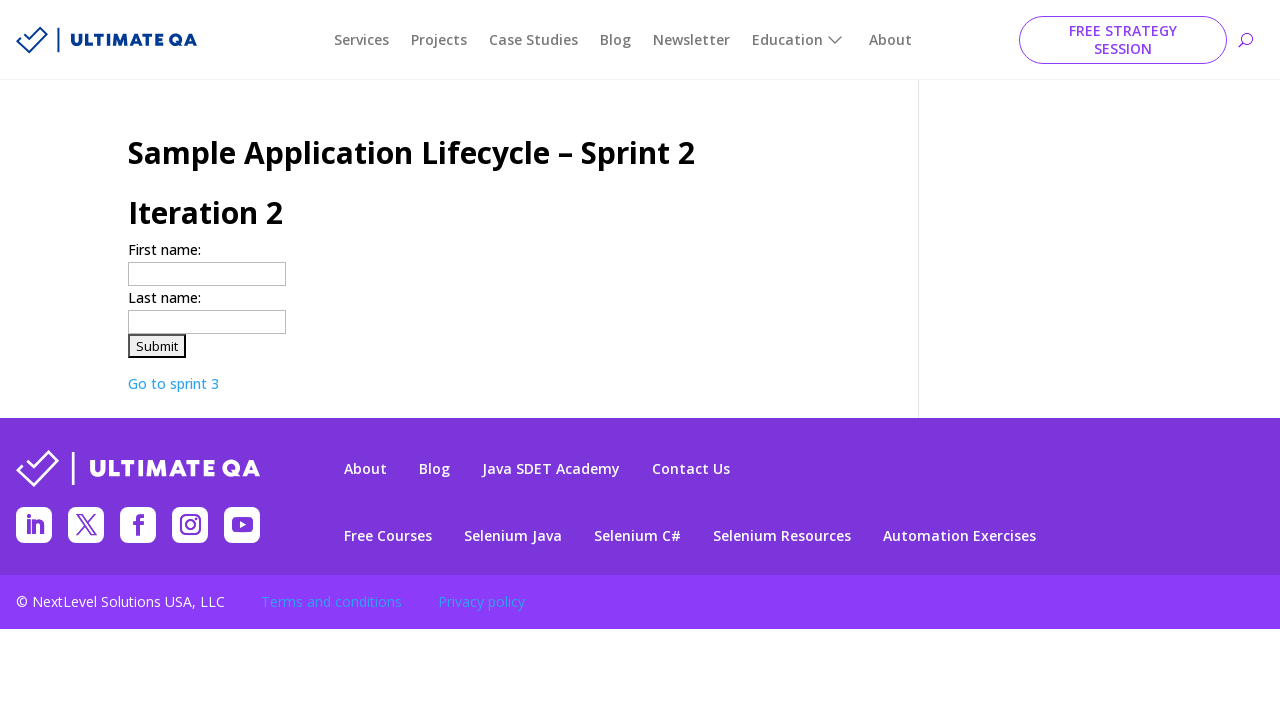

Navigated to sample application page
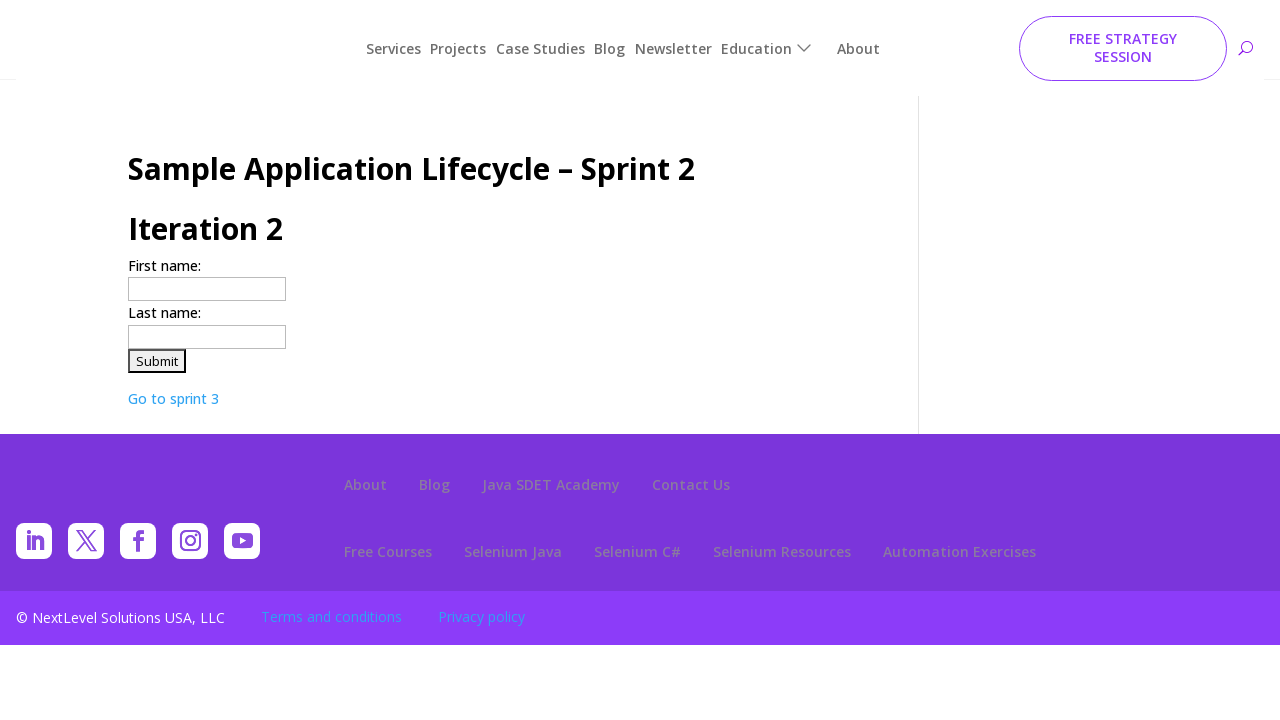

Page DOM content loaded
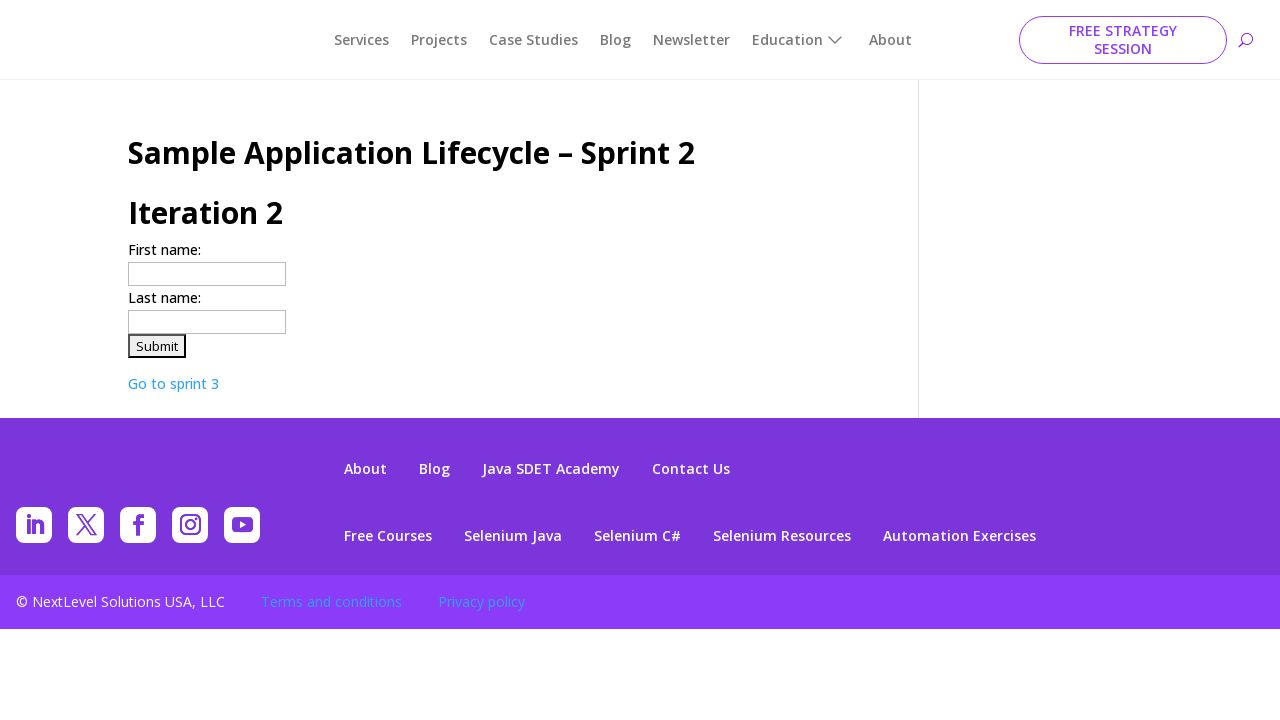

Filled first name field with 'Michael' on input[name='firstname']
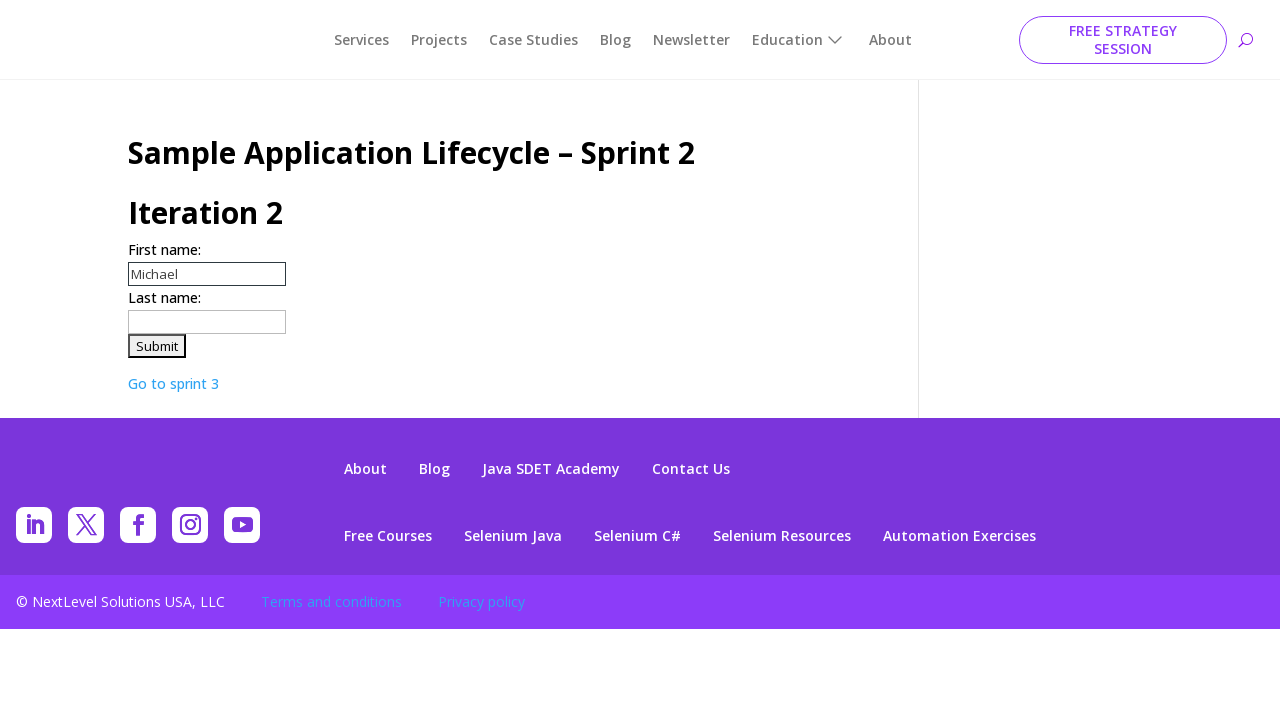

Filled last name field with 'Thompson' on input[name='lastname']
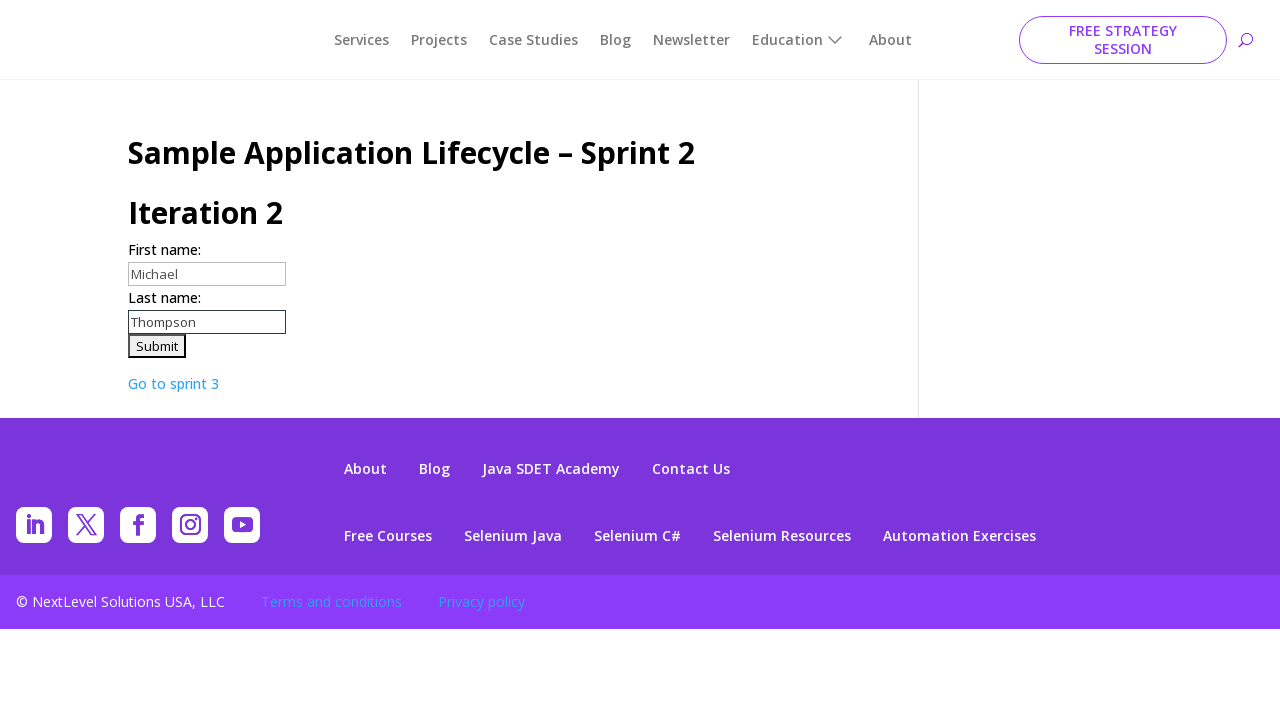

Clicked submit button to submit the form at (157, 346) on (//input[@type='submit'])[1]
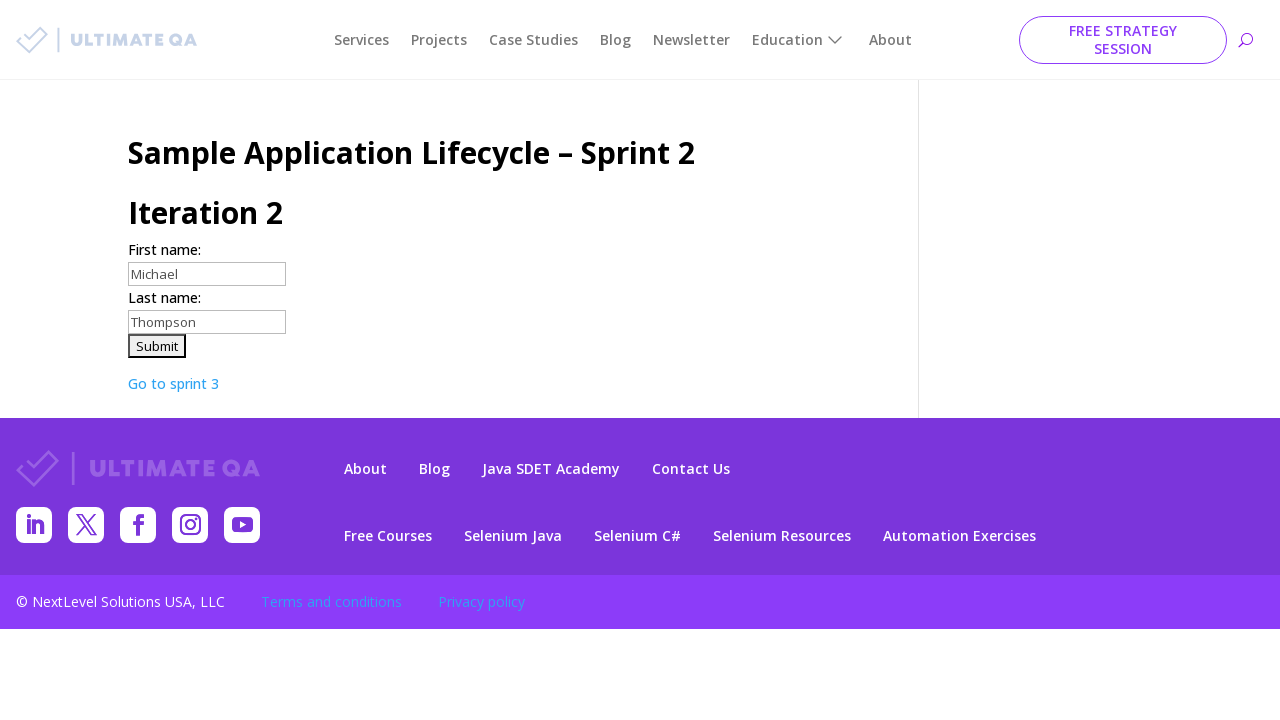

Page loaded after form submission
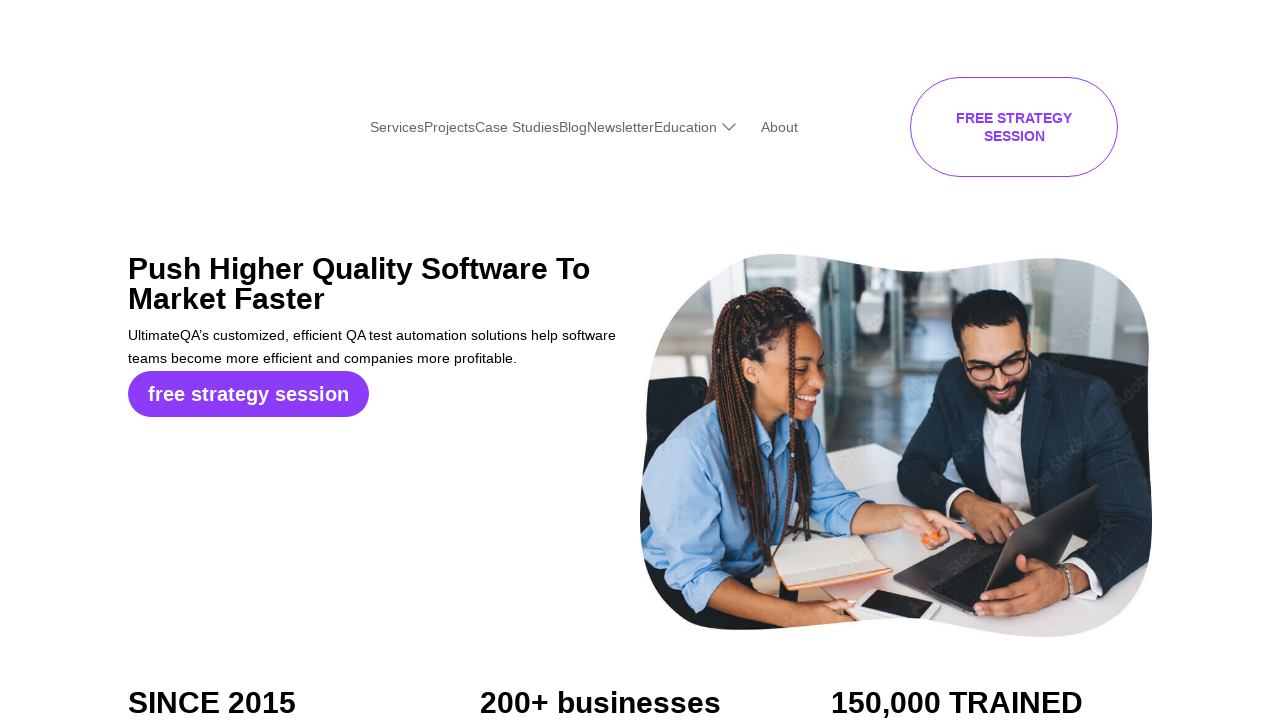

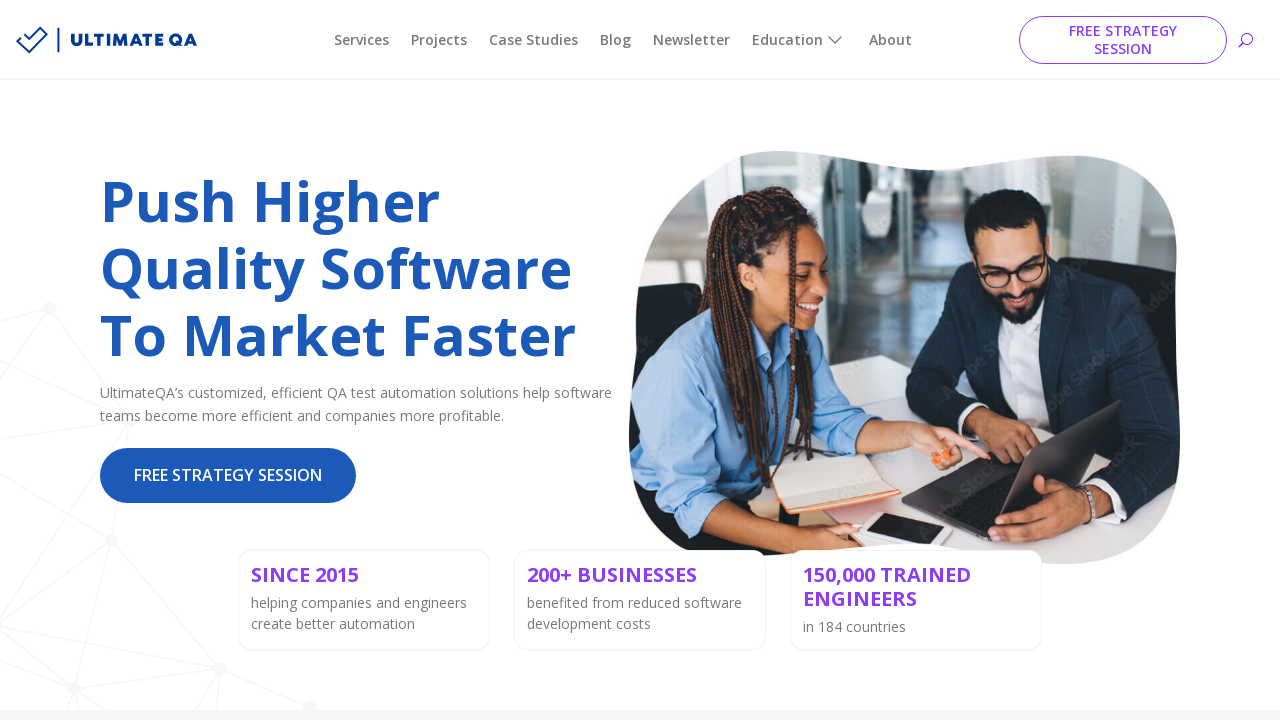